Tests form input by filling text and password fields

Starting URL: https://bonigarcia.dev/selenium-webdriver-java/web-form.html

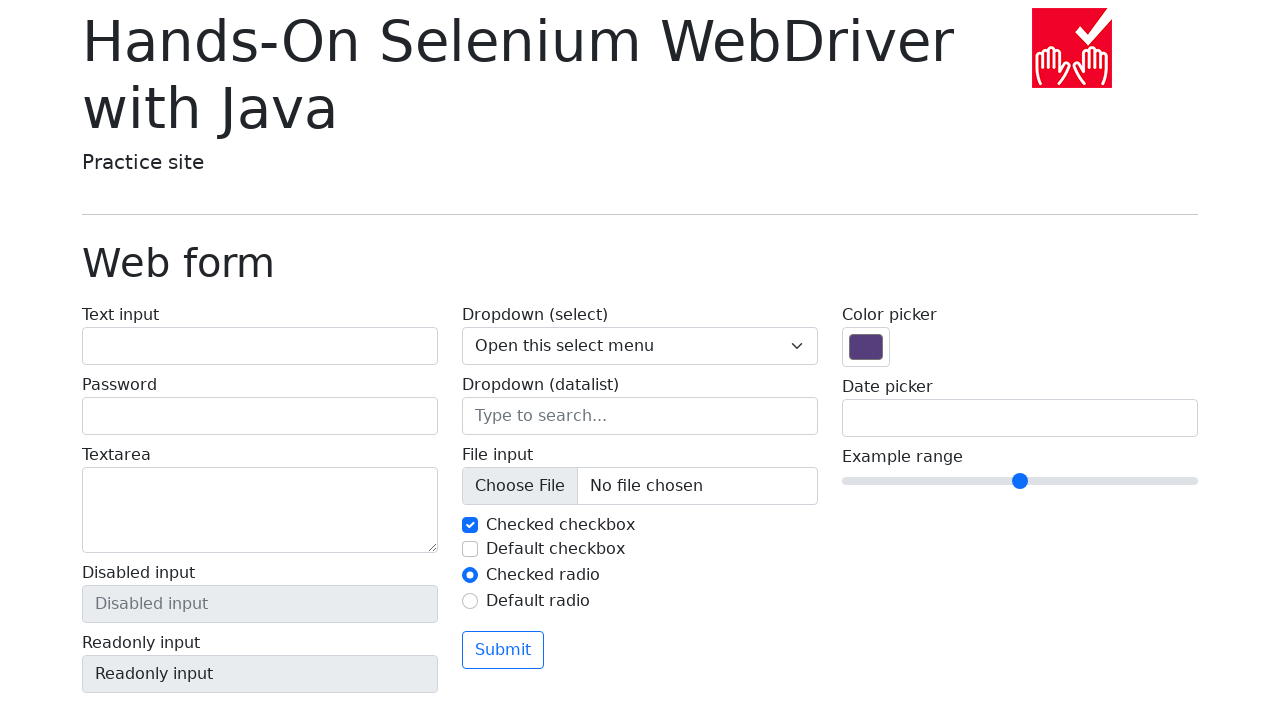

Filled text input field with 'TestUser' on #my-text-id
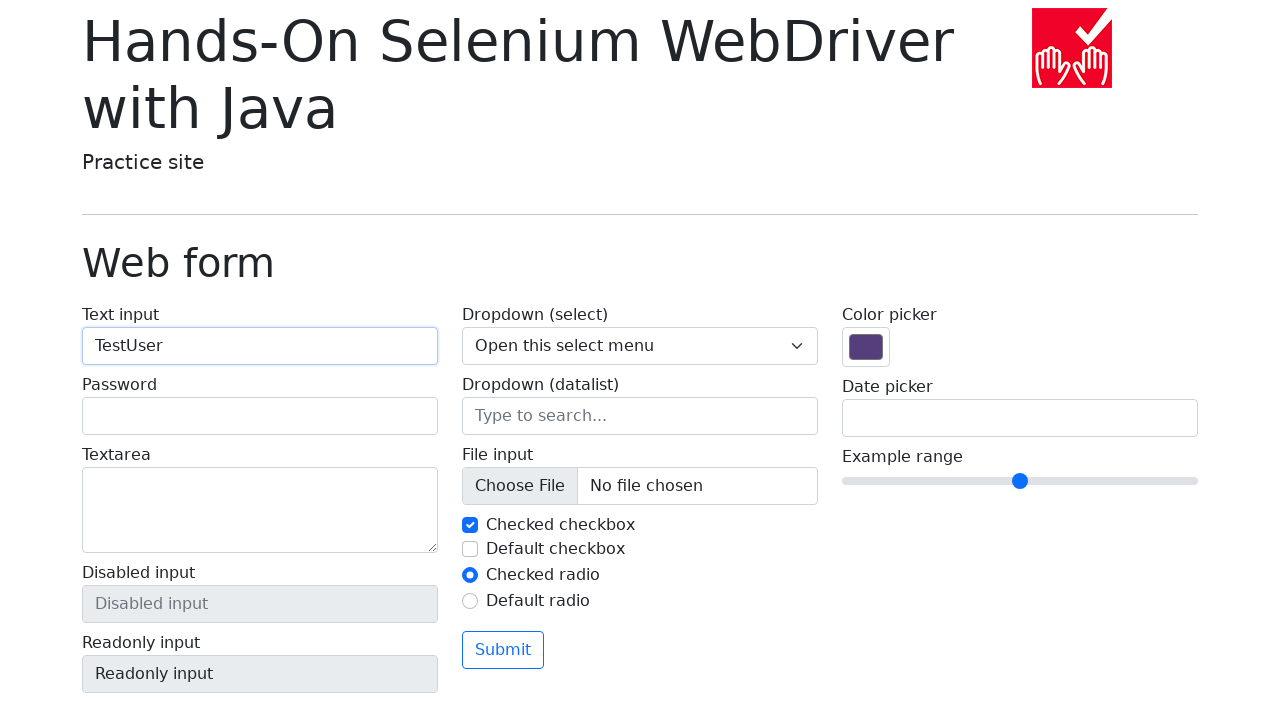

Filled password field with 'SecurePass123' on input[name='my-password']
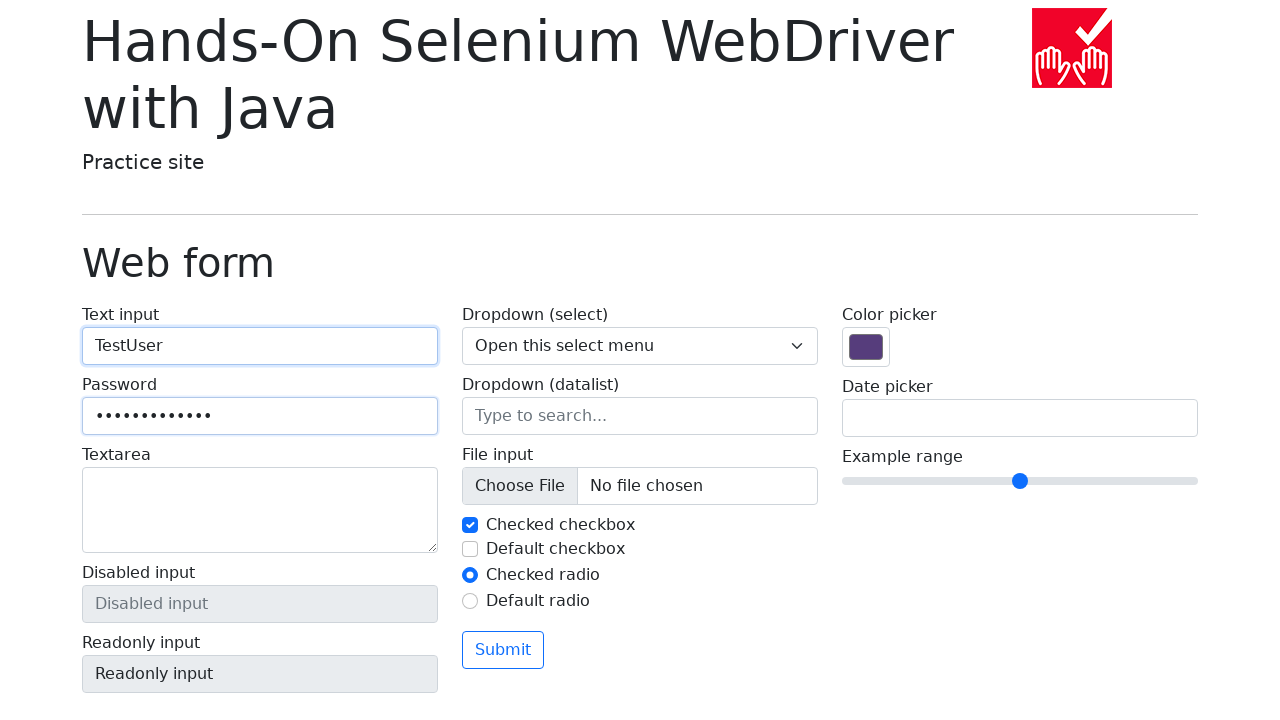

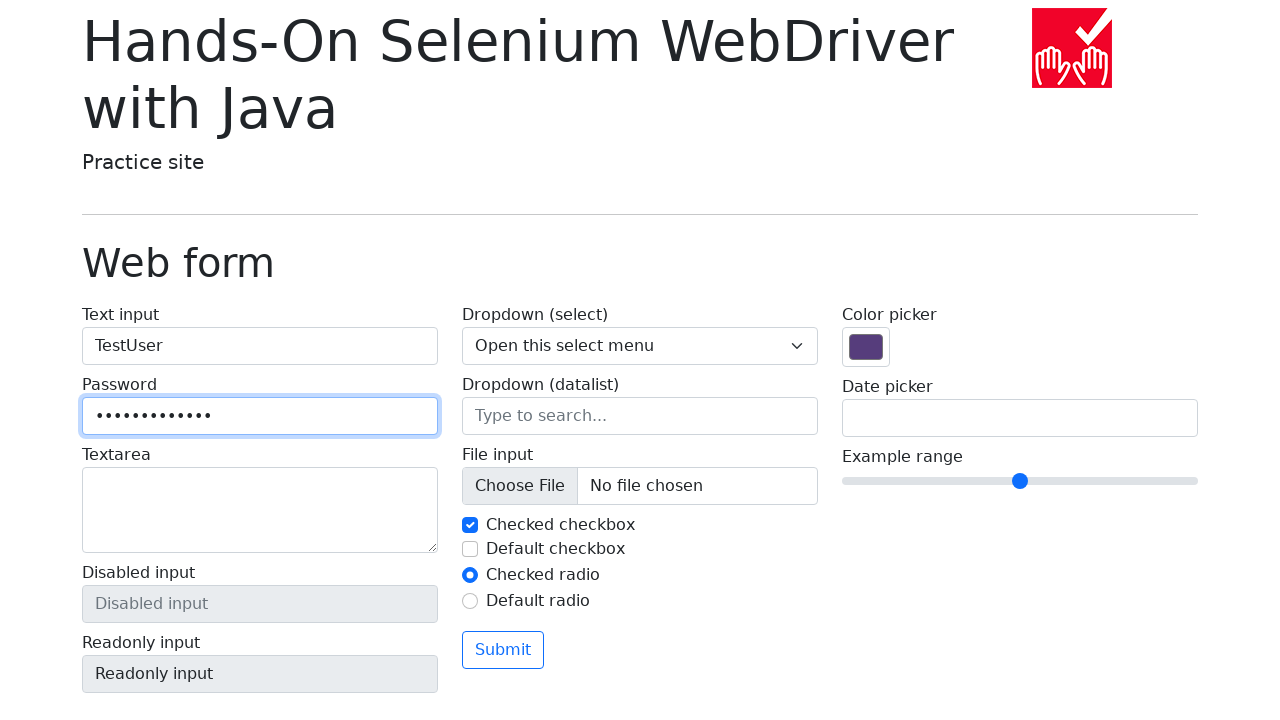